Tests dynamic control visibility by toggling a checkbox element and verifying its display state changes

Starting URL: https://training-support.net/webelements/dynamic-controls

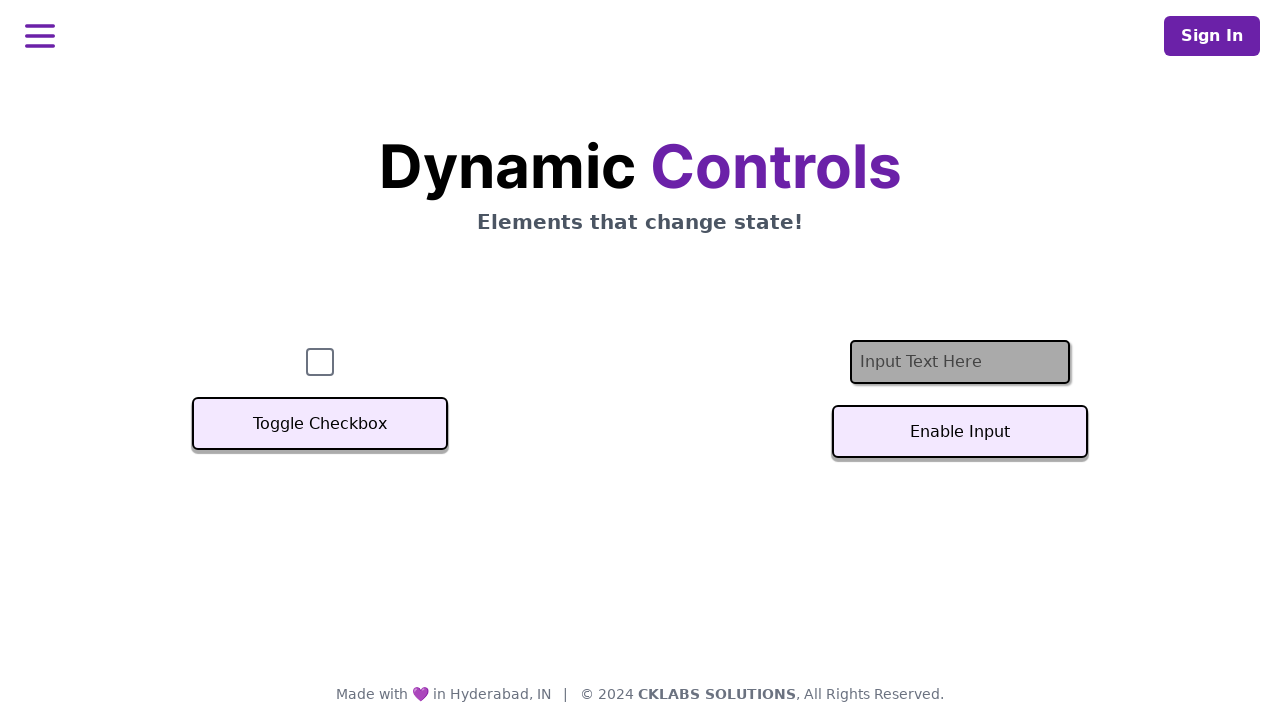

Located checkbox element (#checkbox)
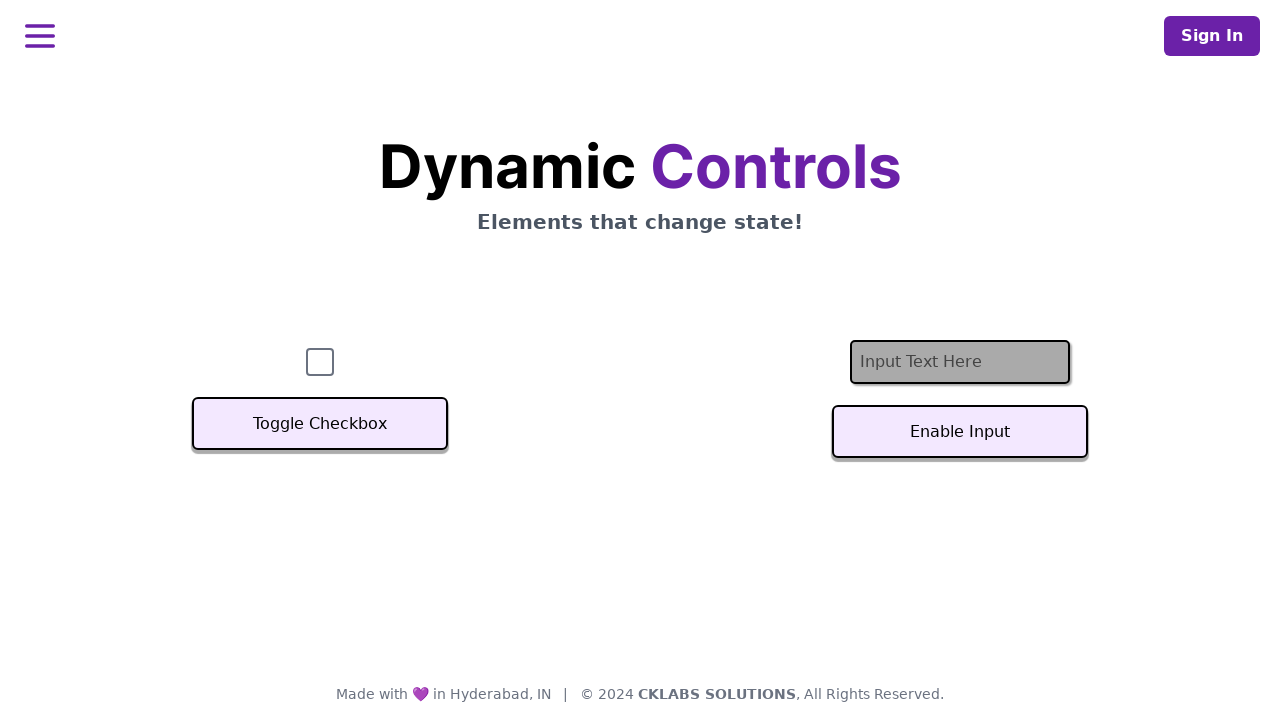

Checked initial visibility state of checkbox
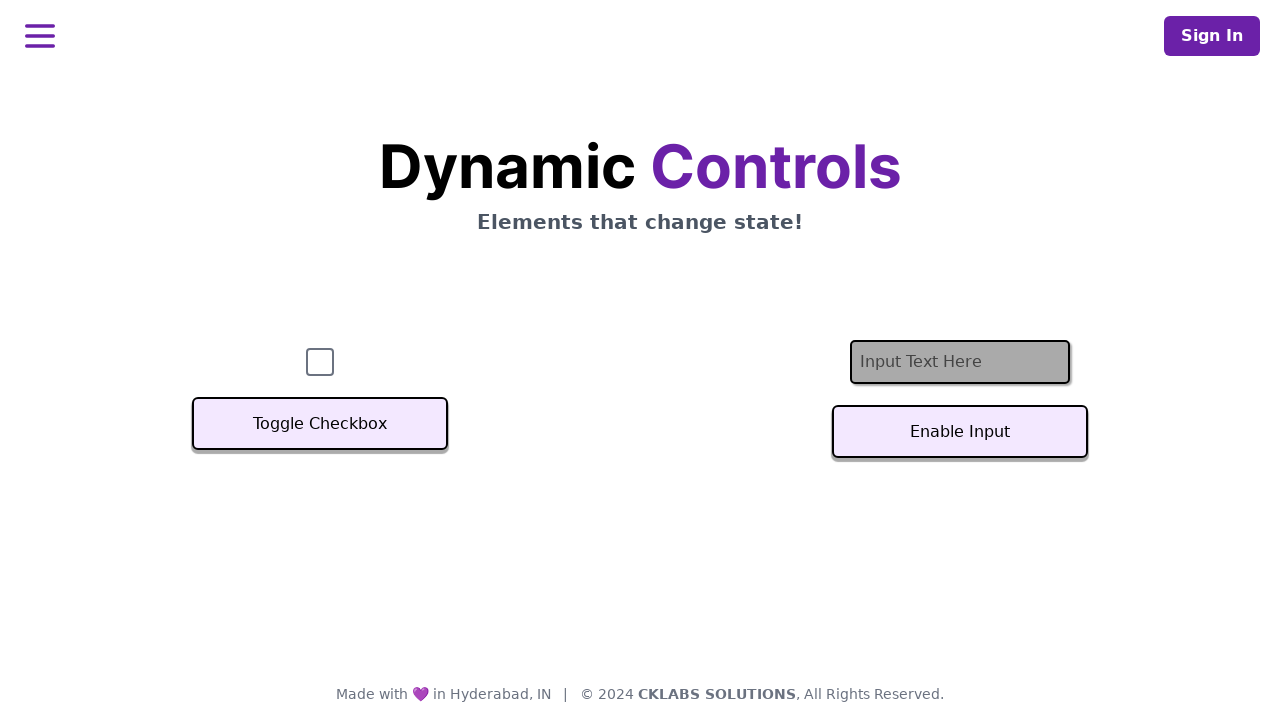

Clicked Toggle button to change checkbox visibility at (320, 424) on button:has-text('Toggle')
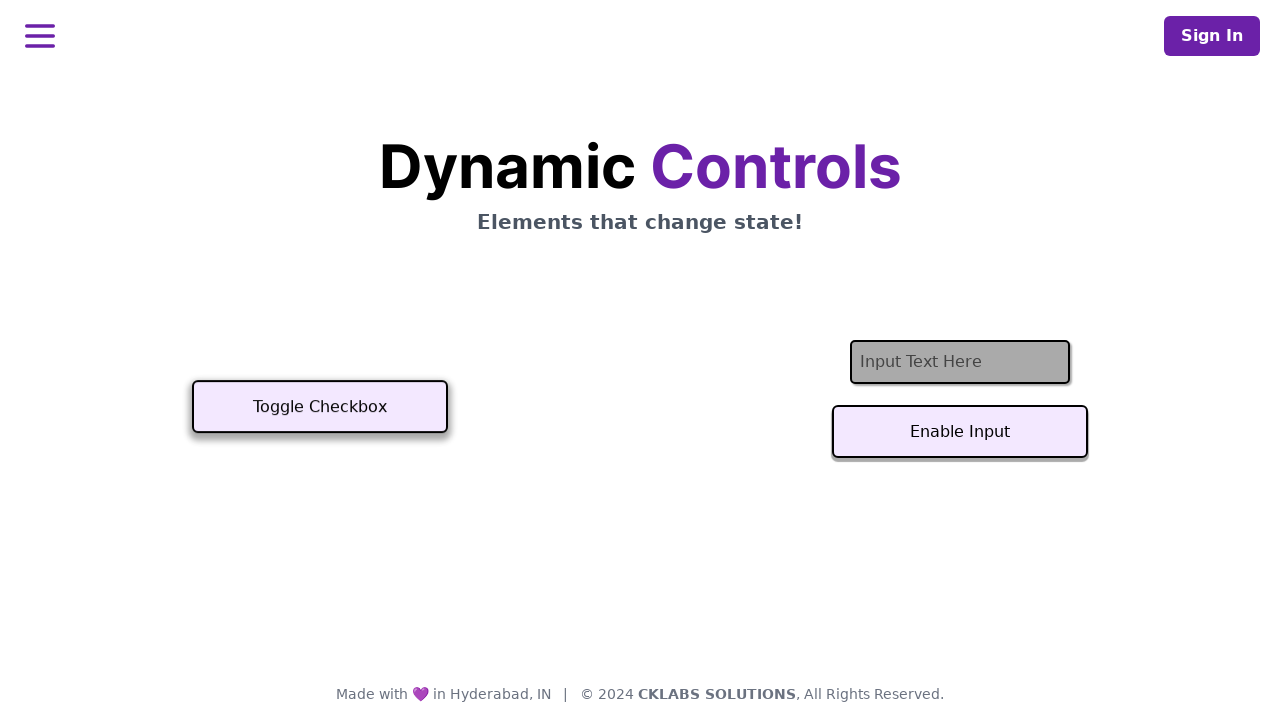

Verified checkbox visibility state after toggle
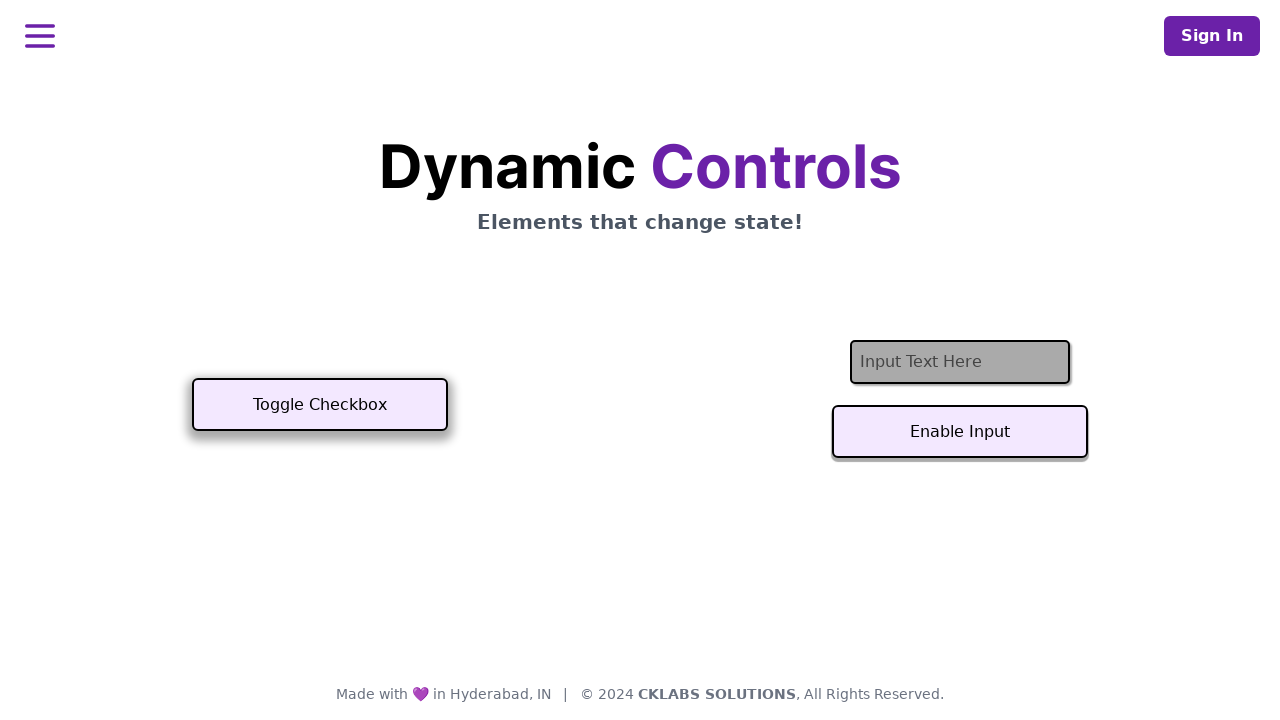

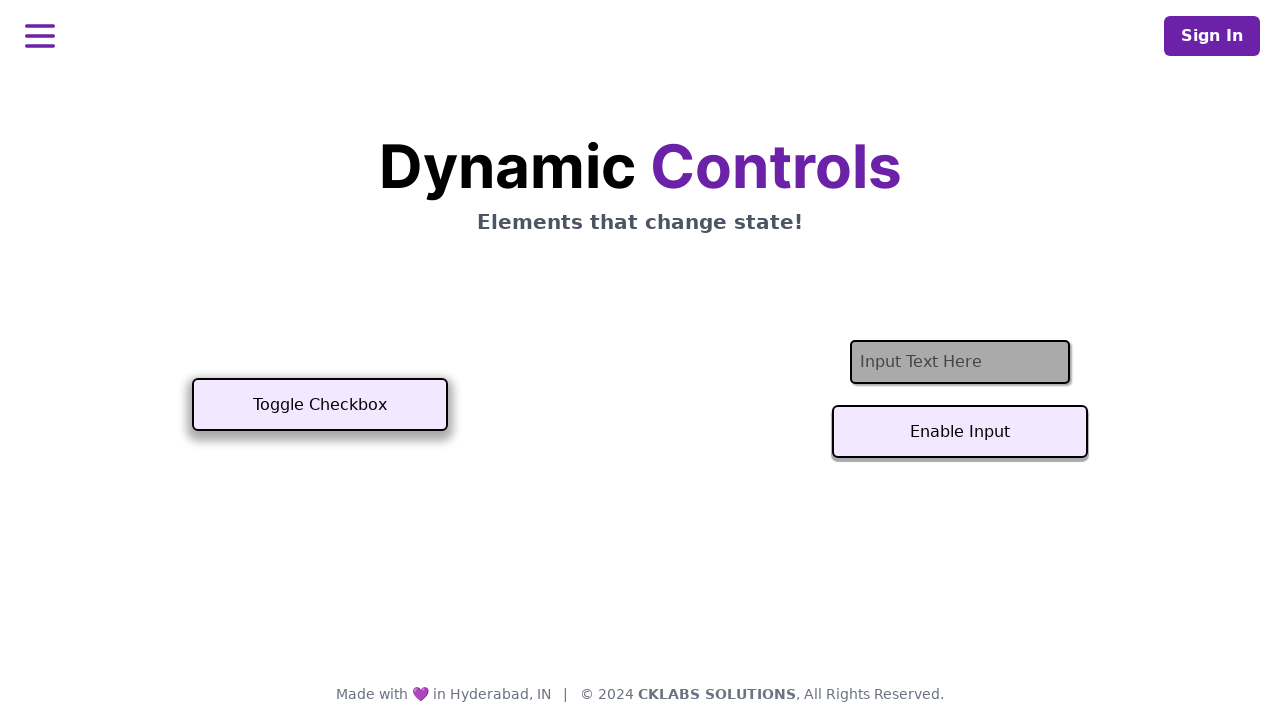